Tests JavaScript prompt alert handling by clicking a button to trigger a prompt, entering text into the alert, and accepting it

Starting URL: https://www.w3schools.com/jsref/tryit.asp?filename=tryjsref_prompt

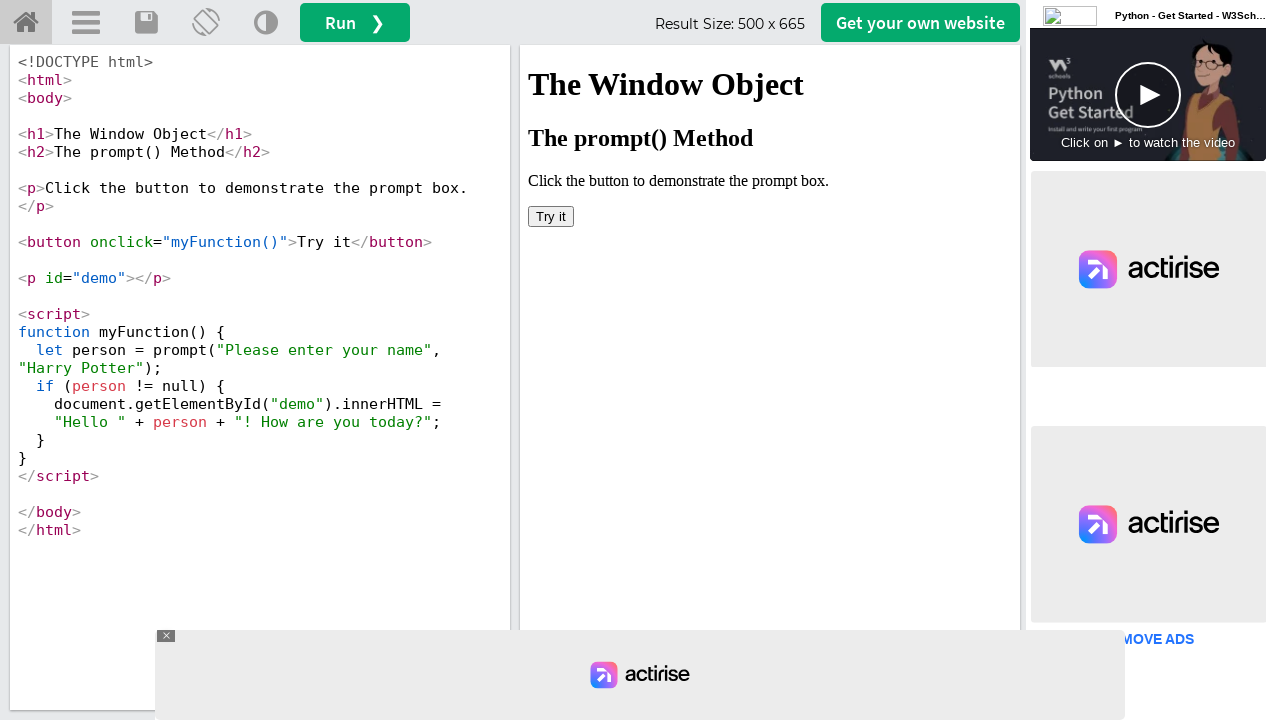

Located iframe containing test result
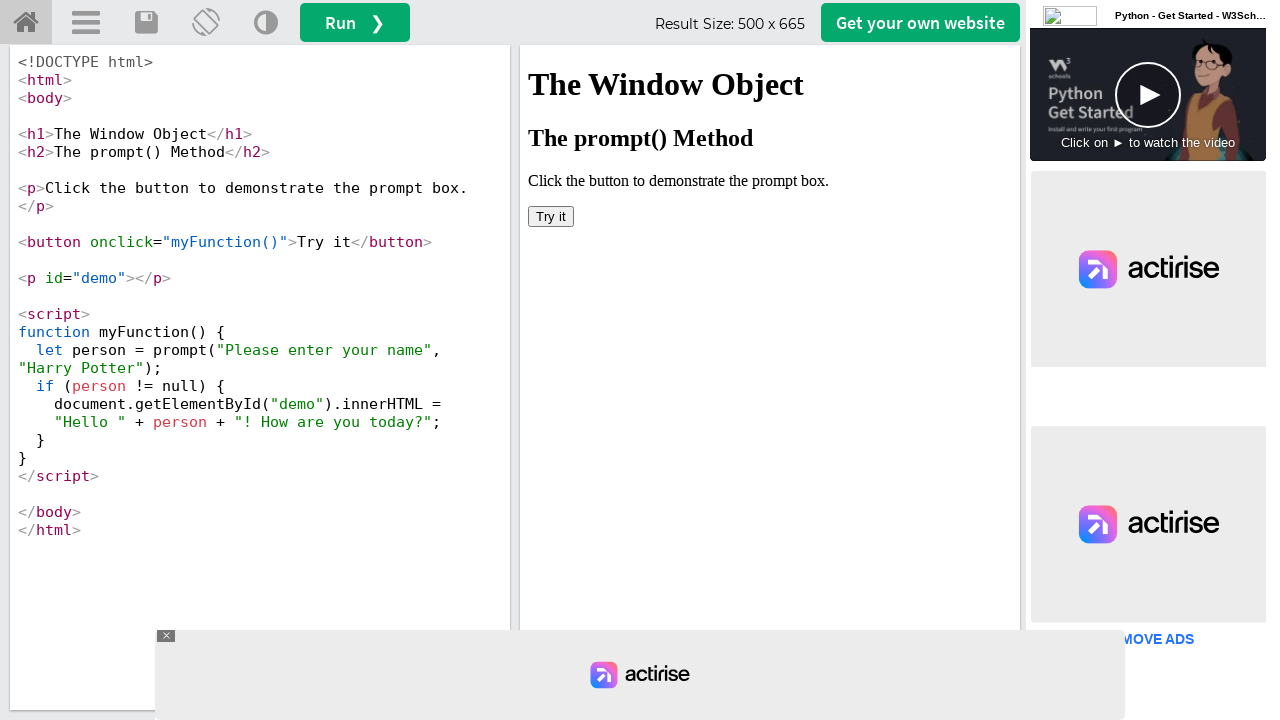

Clicked button to trigger prompt alert at (551, 216) on #iframeResult >> internal:control=enter-frame >> xpath=/html[1]/body[1]/button[1
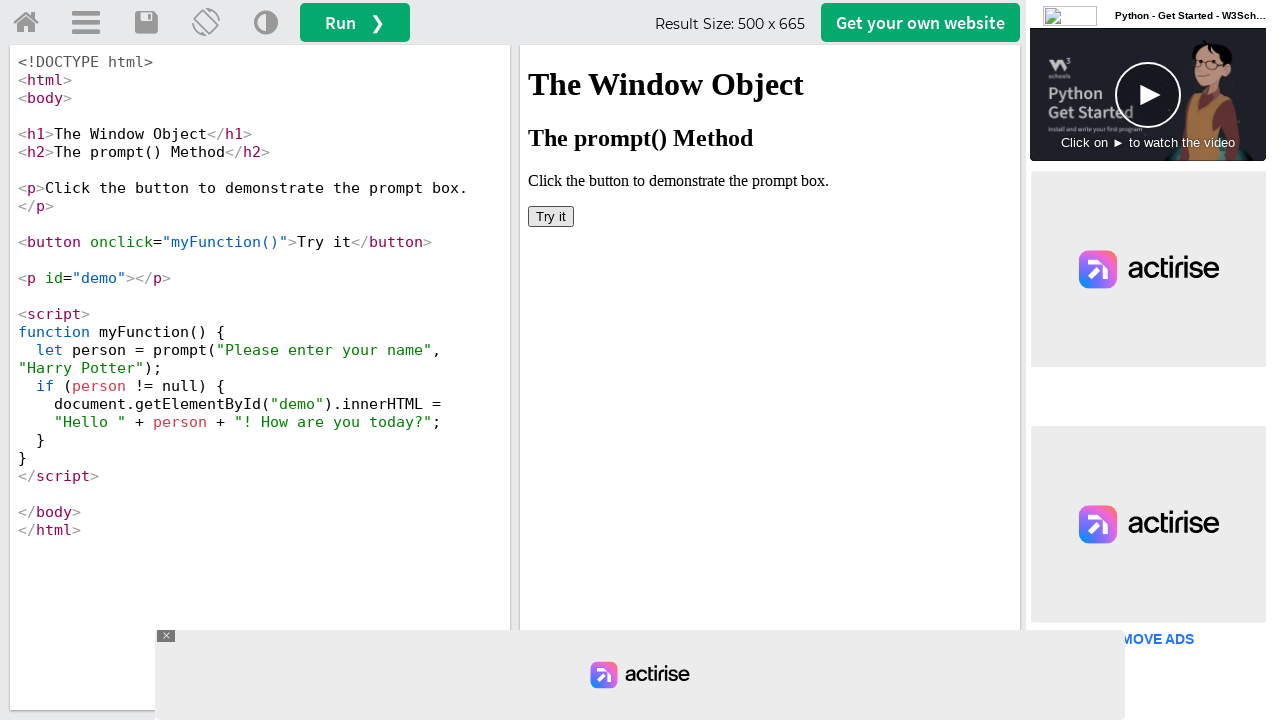

Set up dialog handler to accept prompt with 'John Smith'
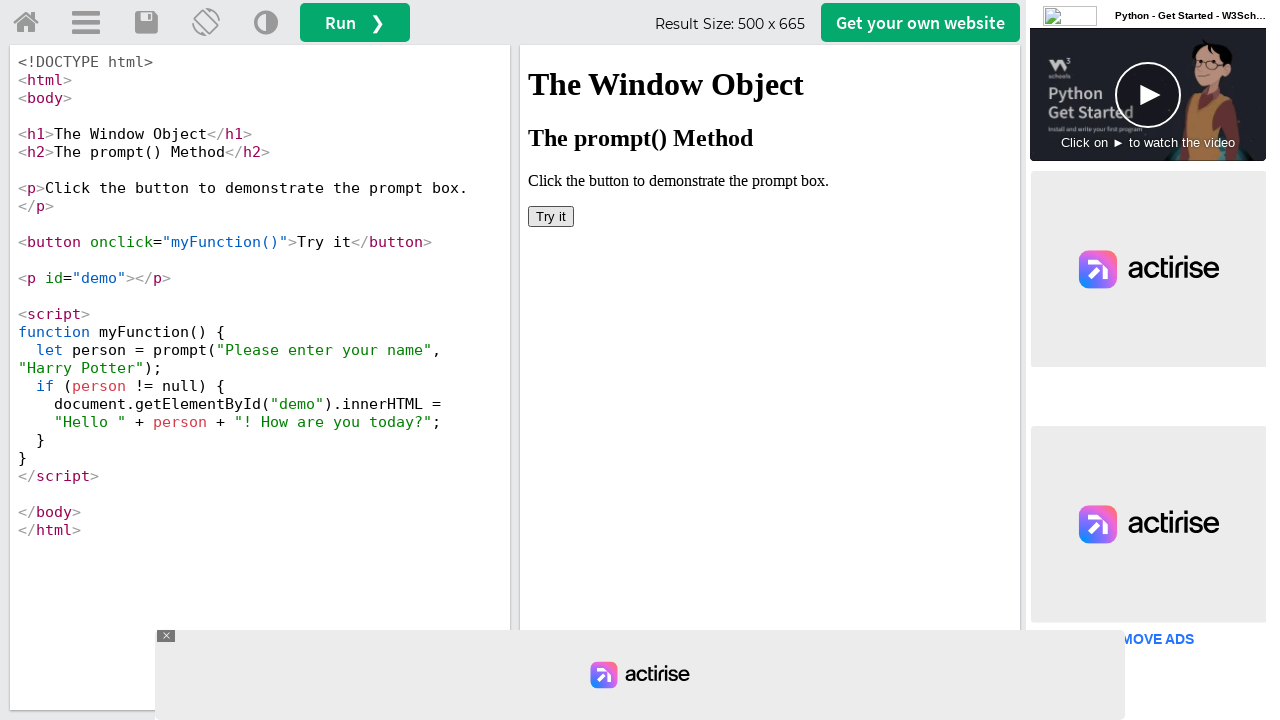

Clicked button again to trigger prompt with handler active at (551, 216) on #iframeResult >> internal:control=enter-frame >> xpath=/html[1]/body[1]/button[1
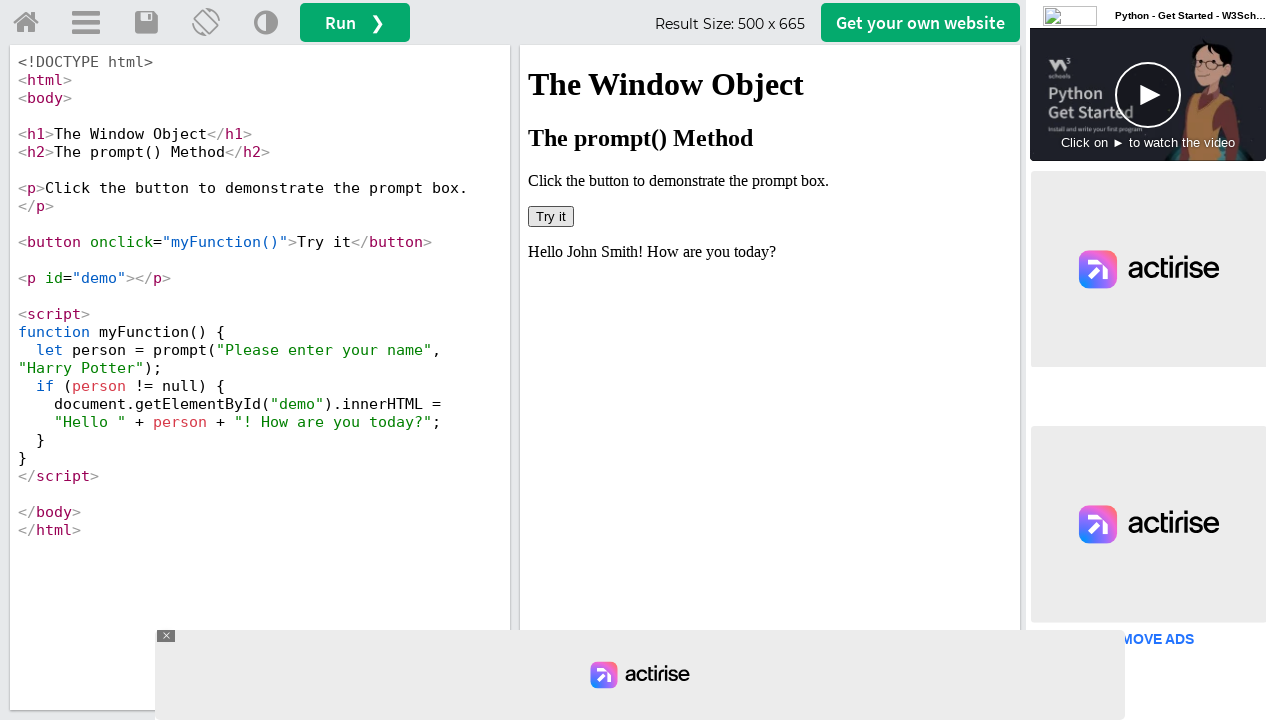

Waited for page to process alert response
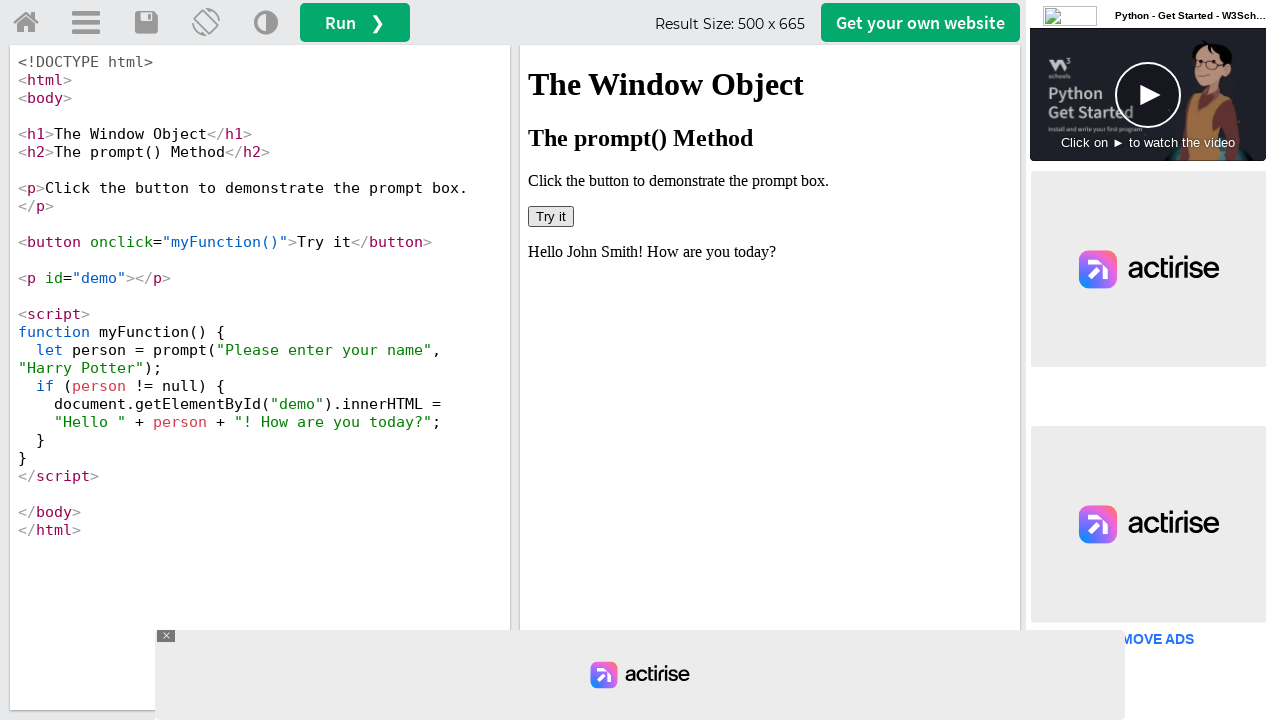

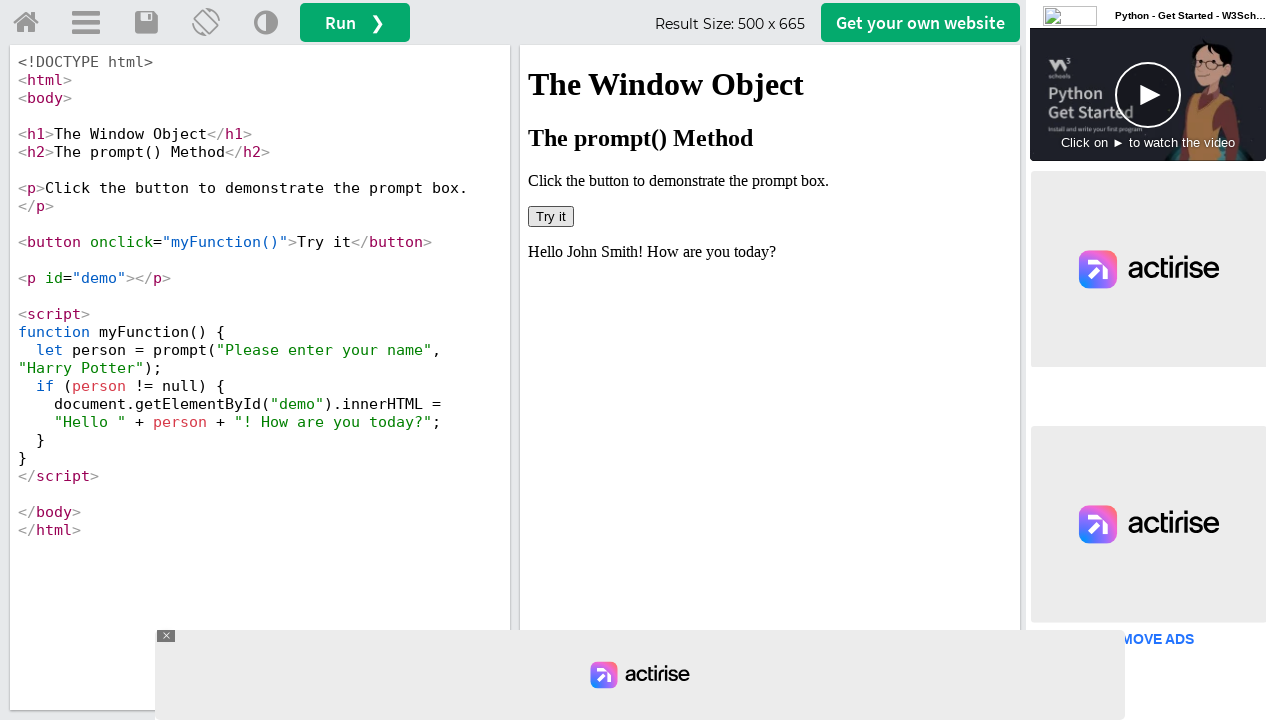